Tests the selectable functionality on jQuery UI by ctrl-clicking multiple list items to select them within an iframe

Starting URL: https://jqueryui.com/selectable/

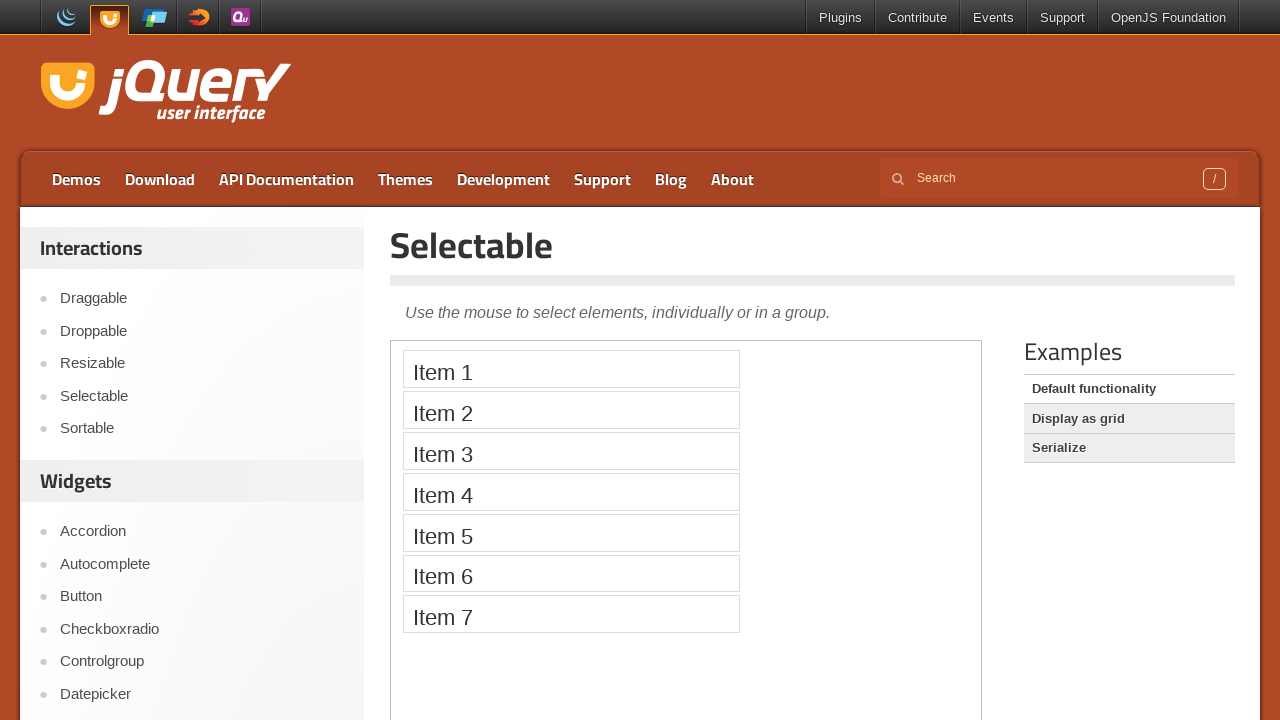

Located the iframe containing selectable elements
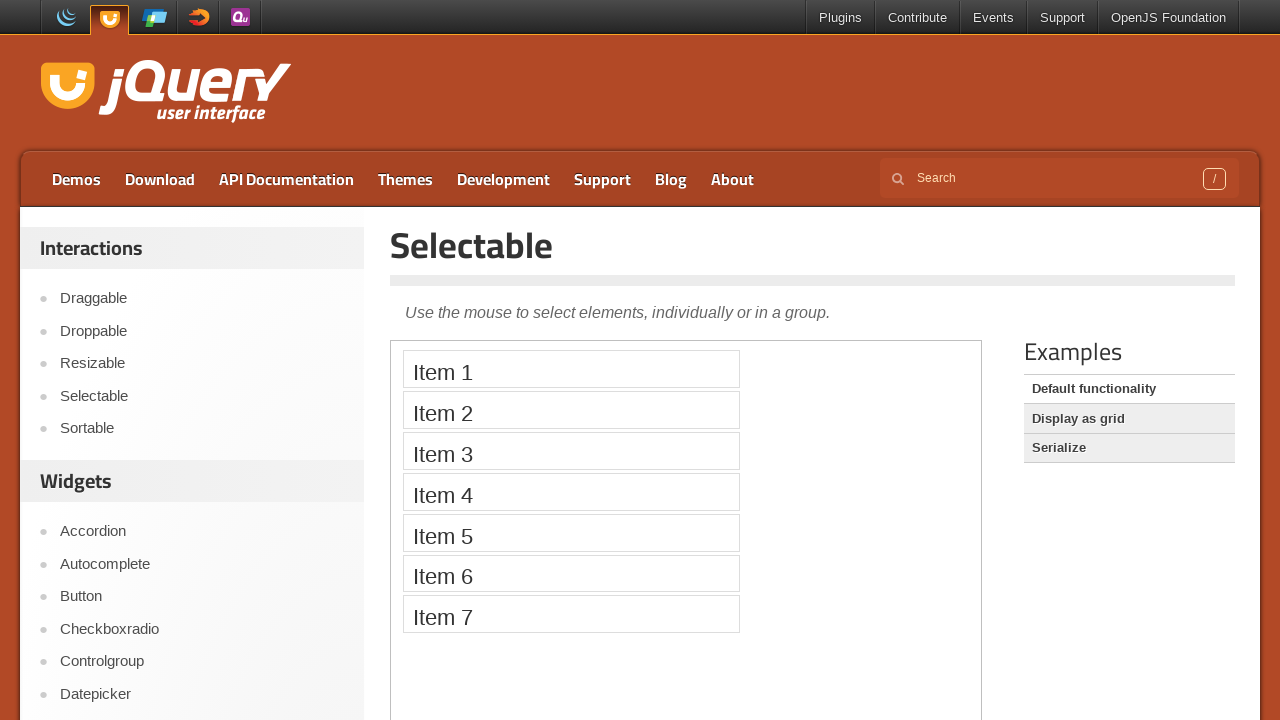

Located list items in the iframe (Item 1, Item 2, Item 4)
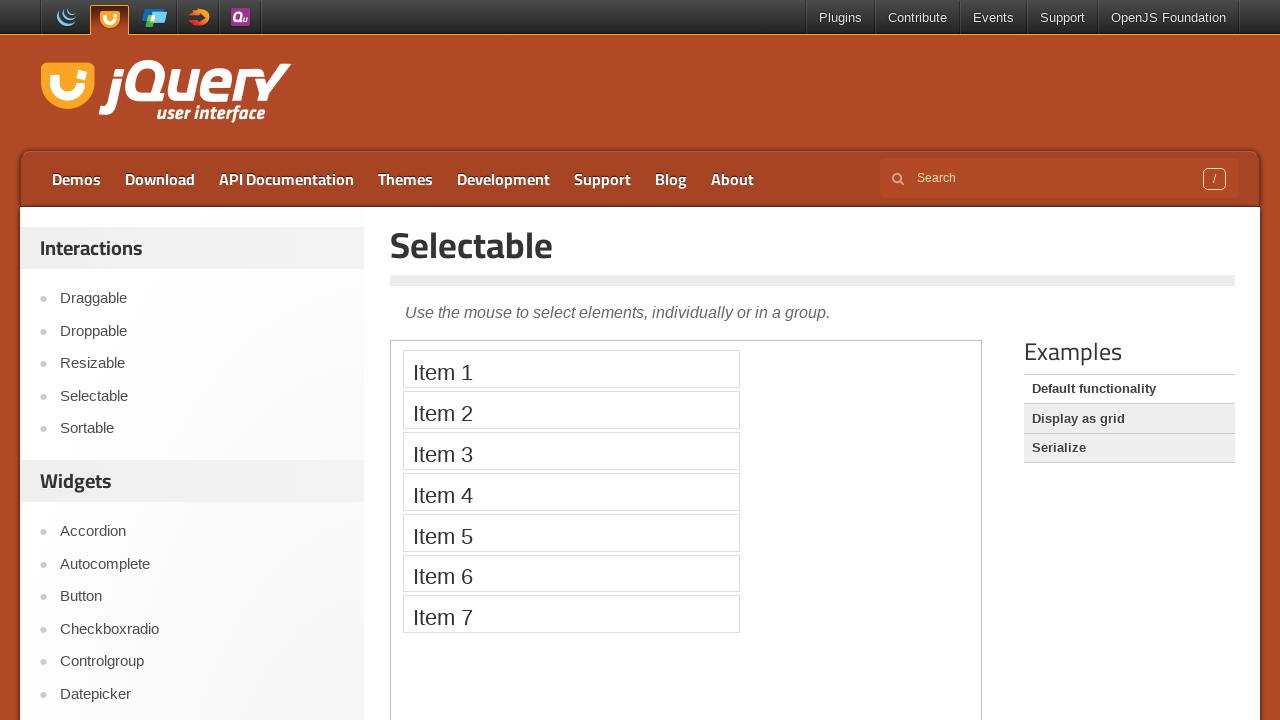

Item 1 became visible
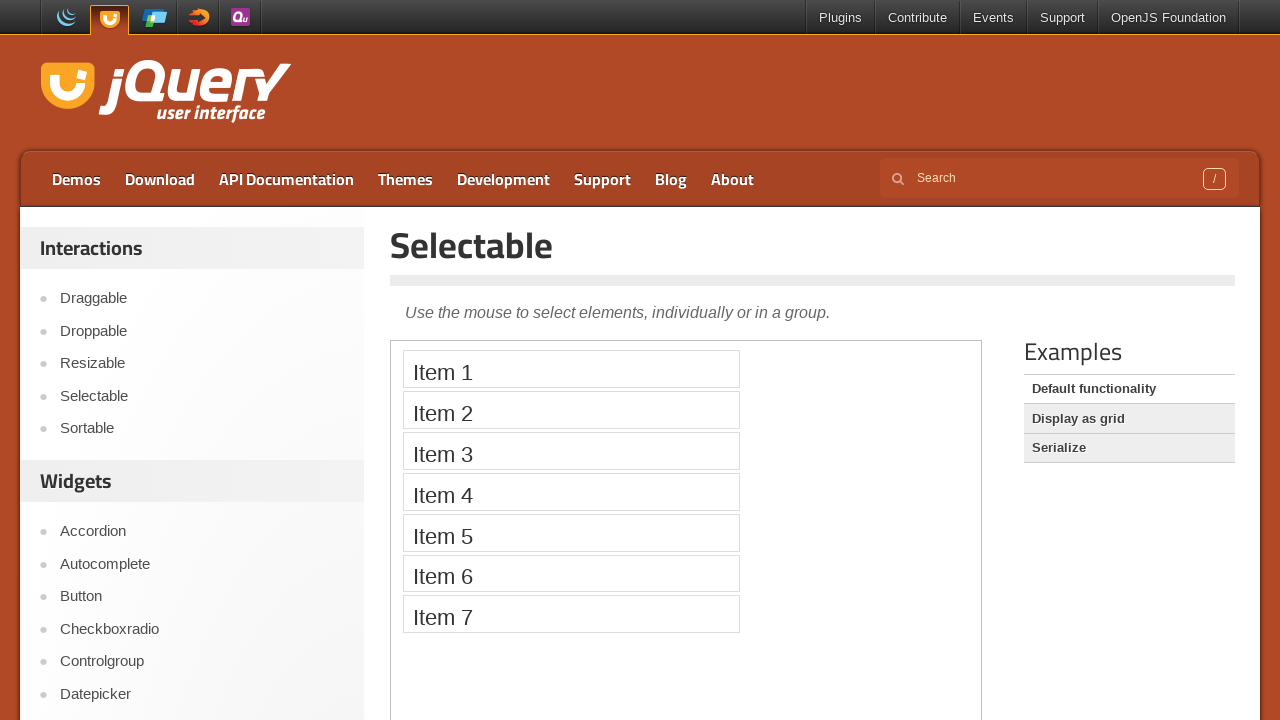

Clicked Item 1 to select it at (571, 369) on iframe >> nth=0 >> internal:control=enter-frame >> ol li:has-text('Item 1')
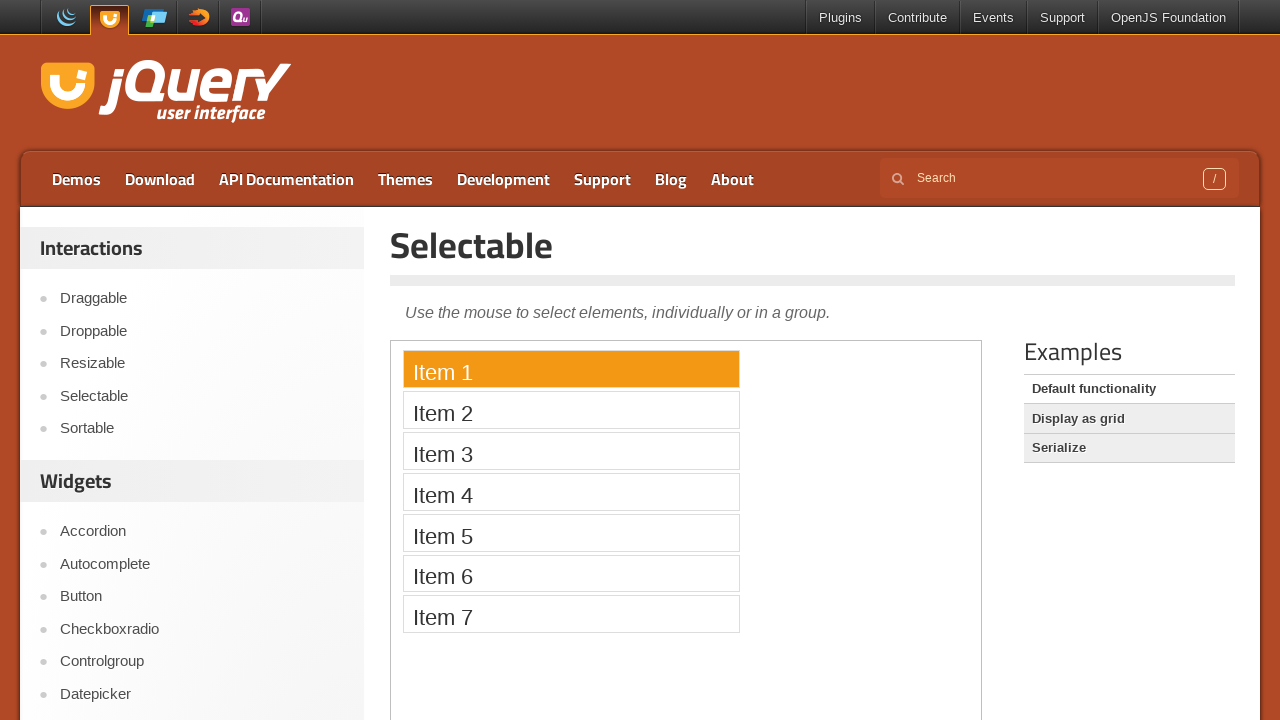

Ctrl+clicked Item 2 to add it to selection at (571, 410) on iframe >> nth=0 >> internal:control=enter-frame >> ol li:has-text('Item 2')
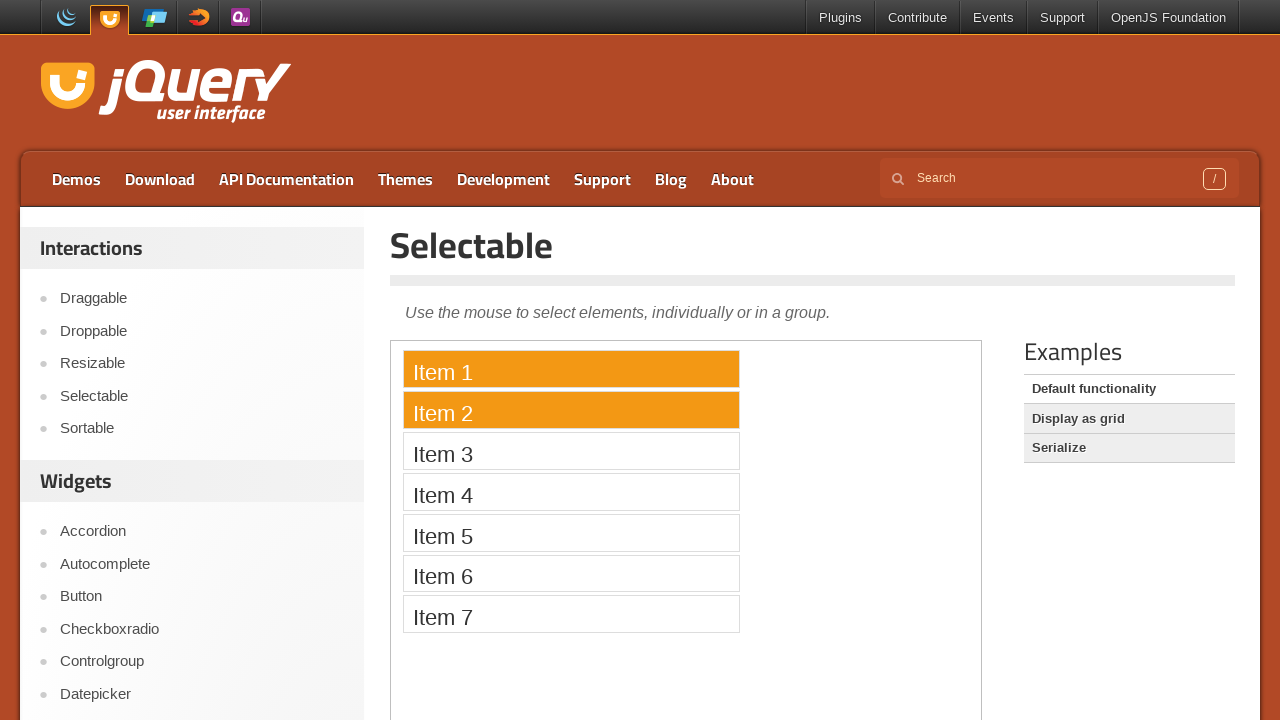

Ctrl+clicked Item 4 to add it to selection at (571, 492) on iframe >> nth=0 >> internal:control=enter-frame >> ol li:has-text('Item 4')
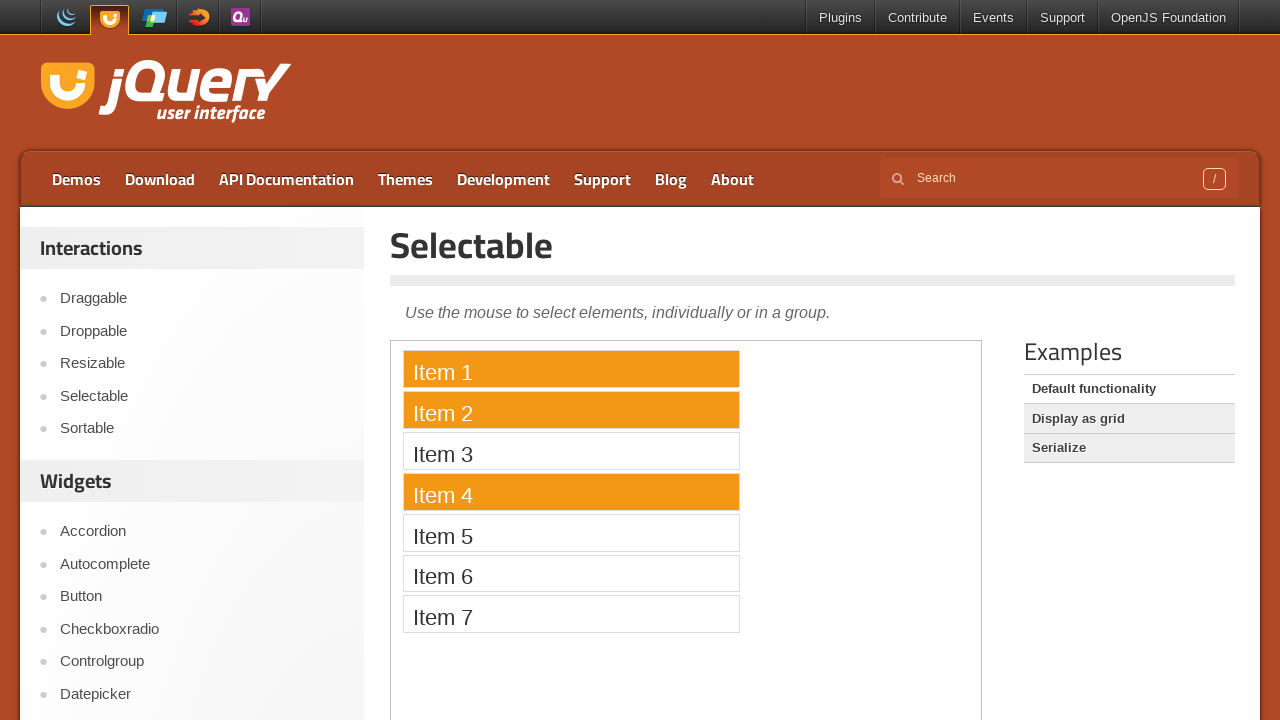

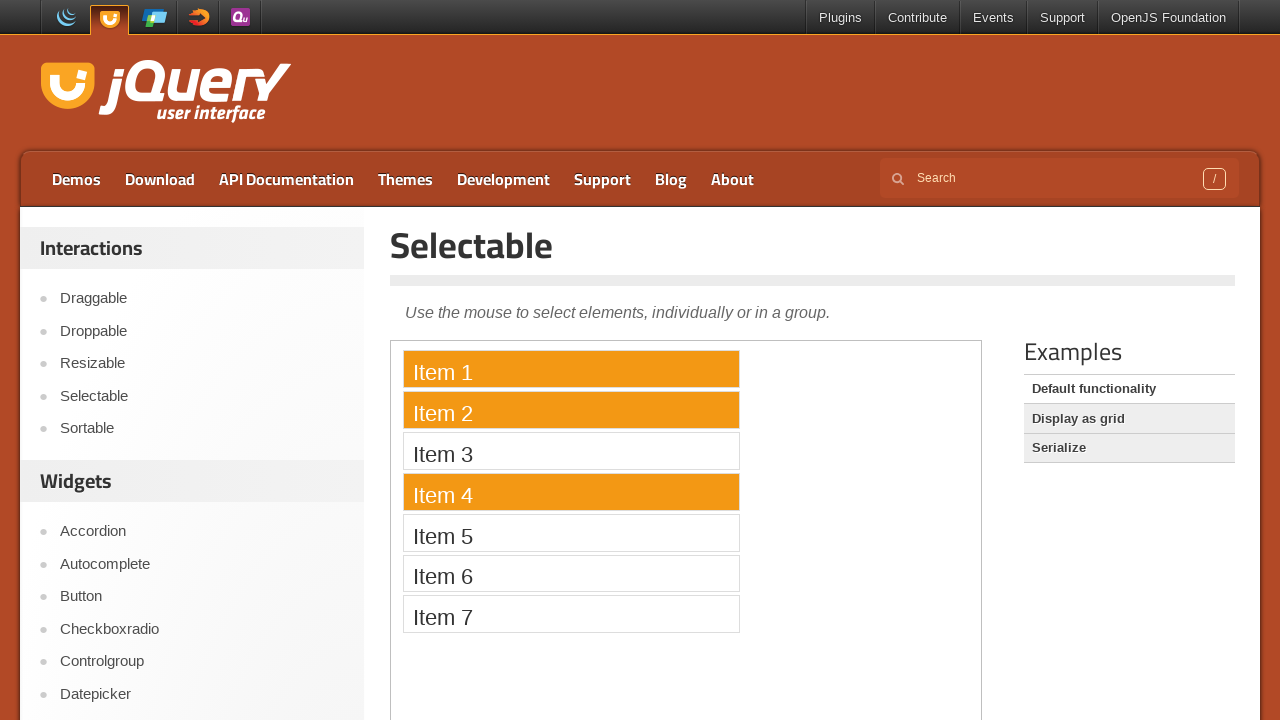